Tests JavaScript prompt alert handling by clicking the prompt button, entering text, and accepting the alert

Starting URL: http://the-internet.herokuapp.com/javascript_alerts

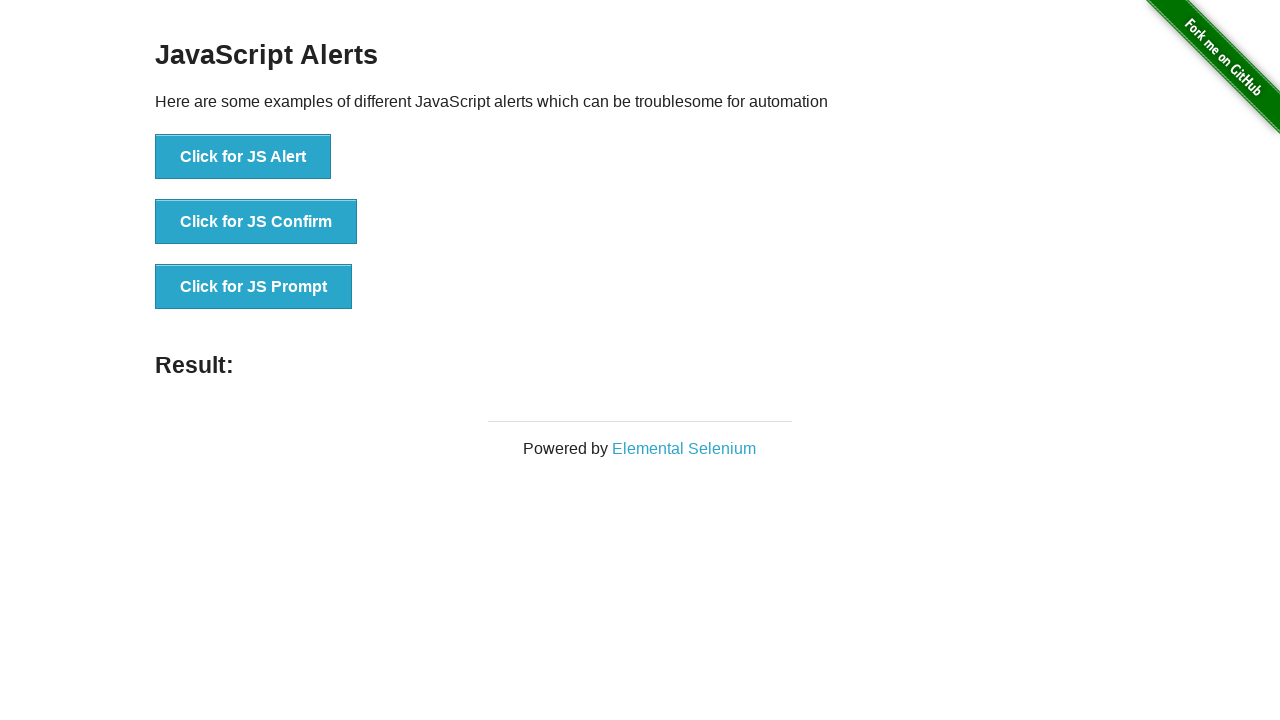

Clicked the JS Prompt button to trigger the alert at (254, 287) on xpath=//button[text()='Click for JS Prompt']
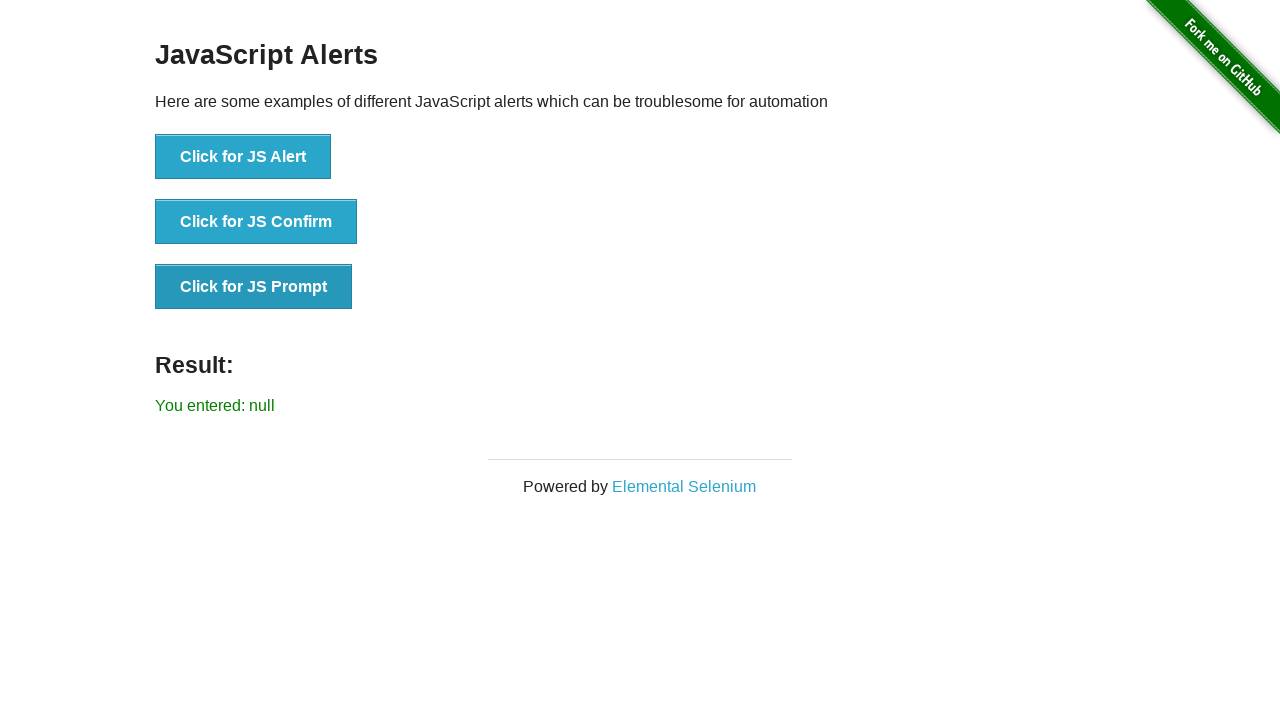

Set up dialog handler to accept prompt with 'Test Input'
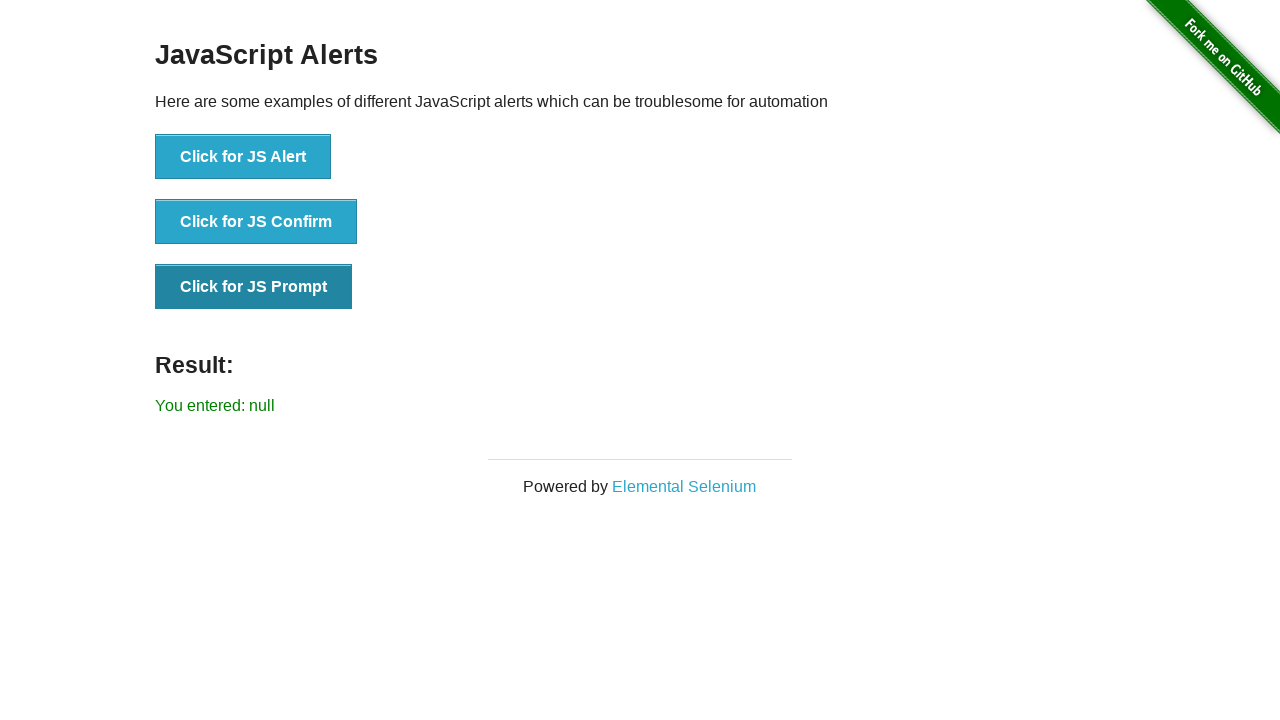

Clicked the JS Prompt button again to trigger the dialog at (254, 287) on xpath=//button[text()='Click for JS Prompt']
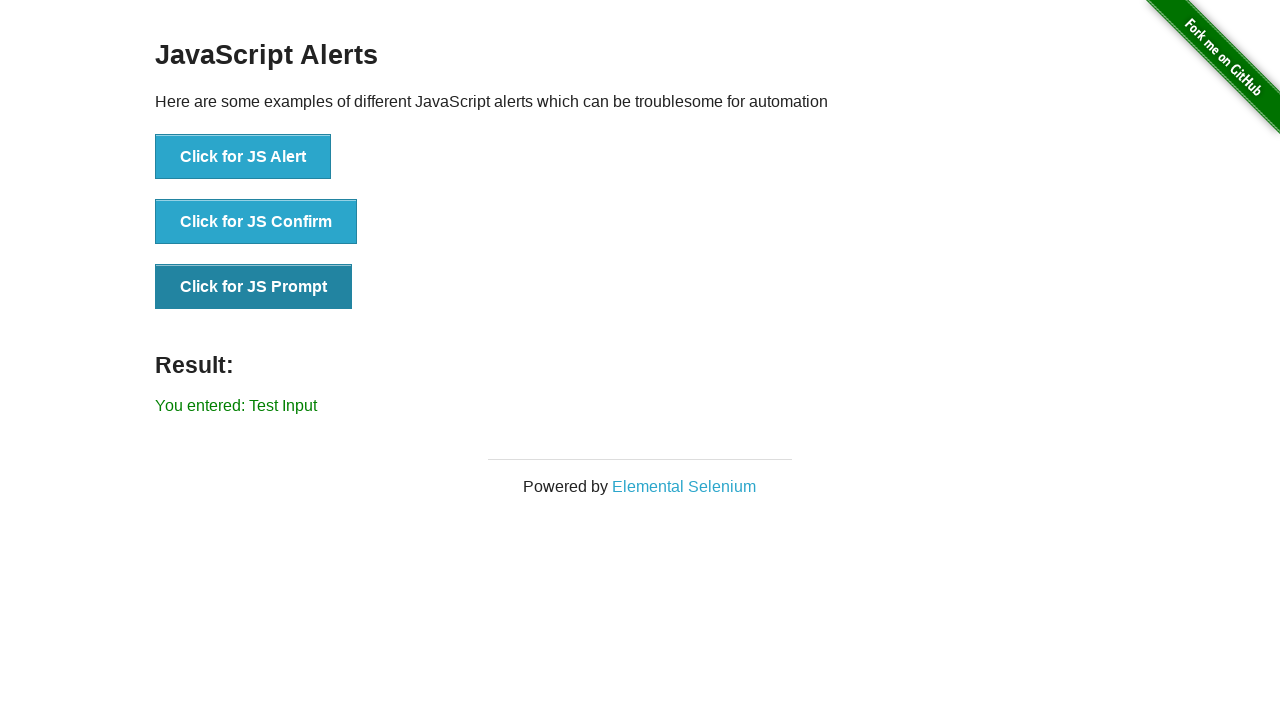

Verified result message appeared on the page
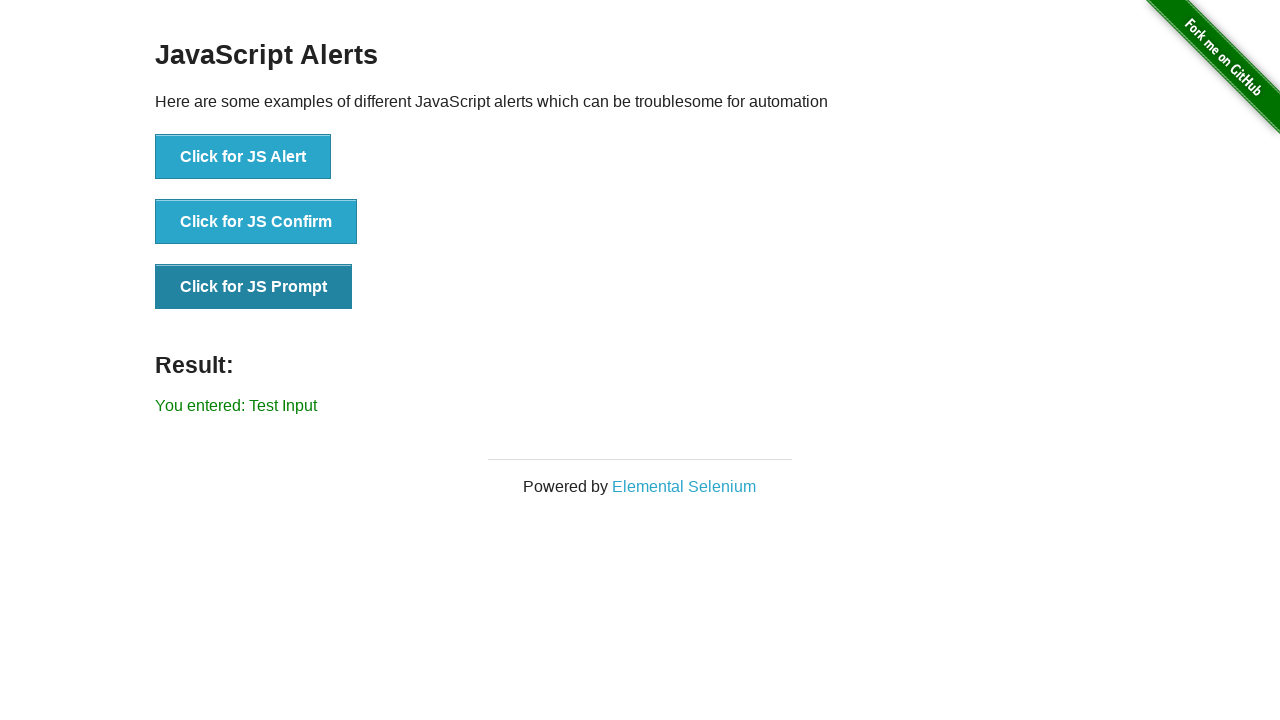

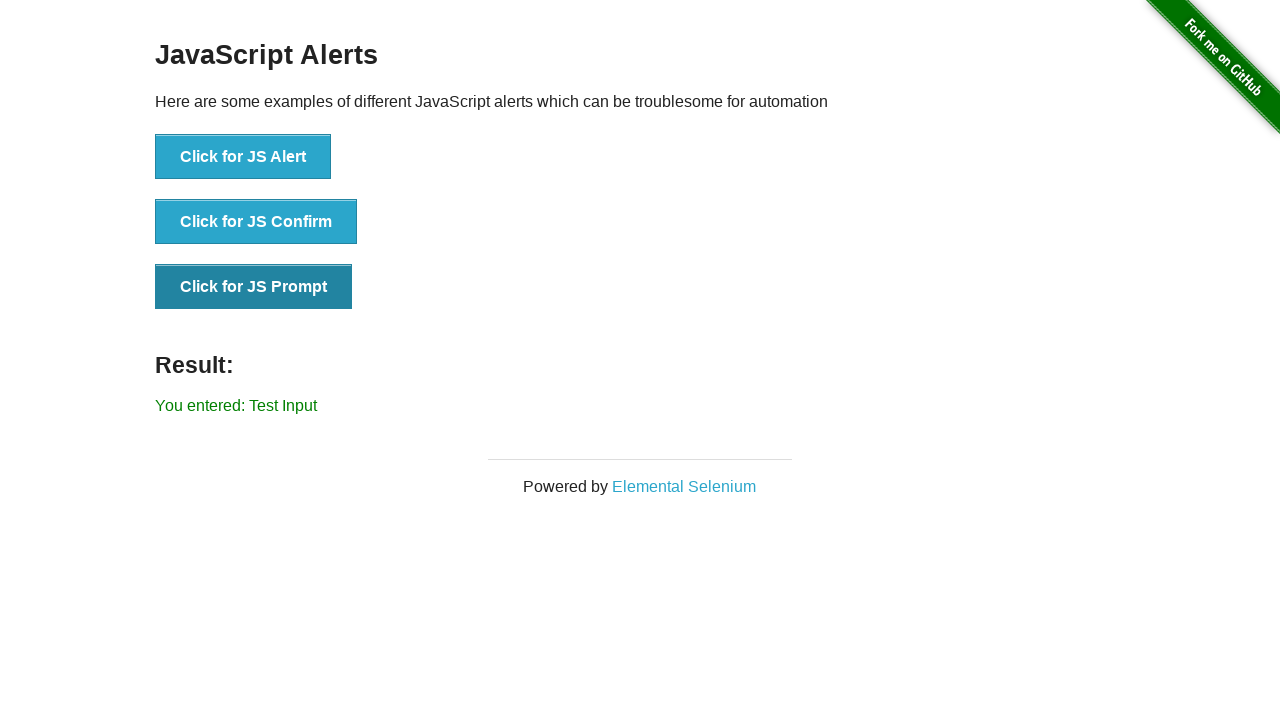